Verifies that clicking the More Info button for Standard Suite navigates to the room details page

Starting URL: https://ancabota09.wixsite.com/intern/rooms

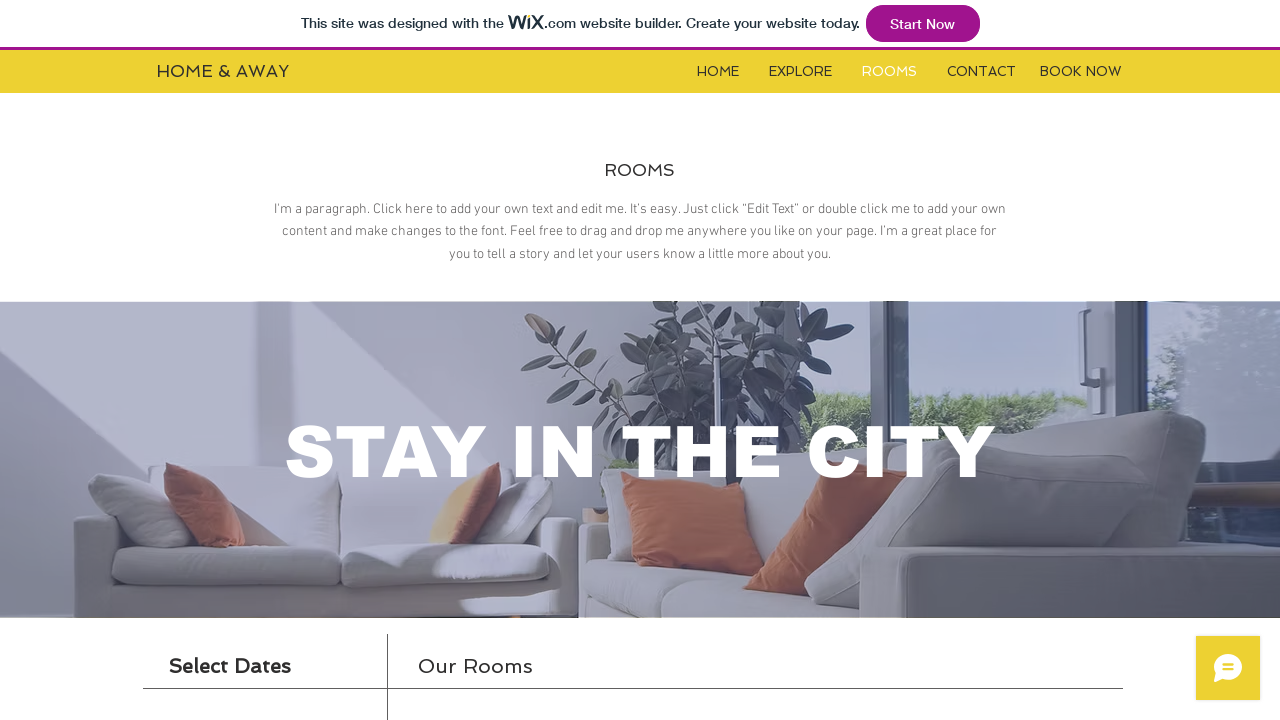

Waited for iframe to be visible
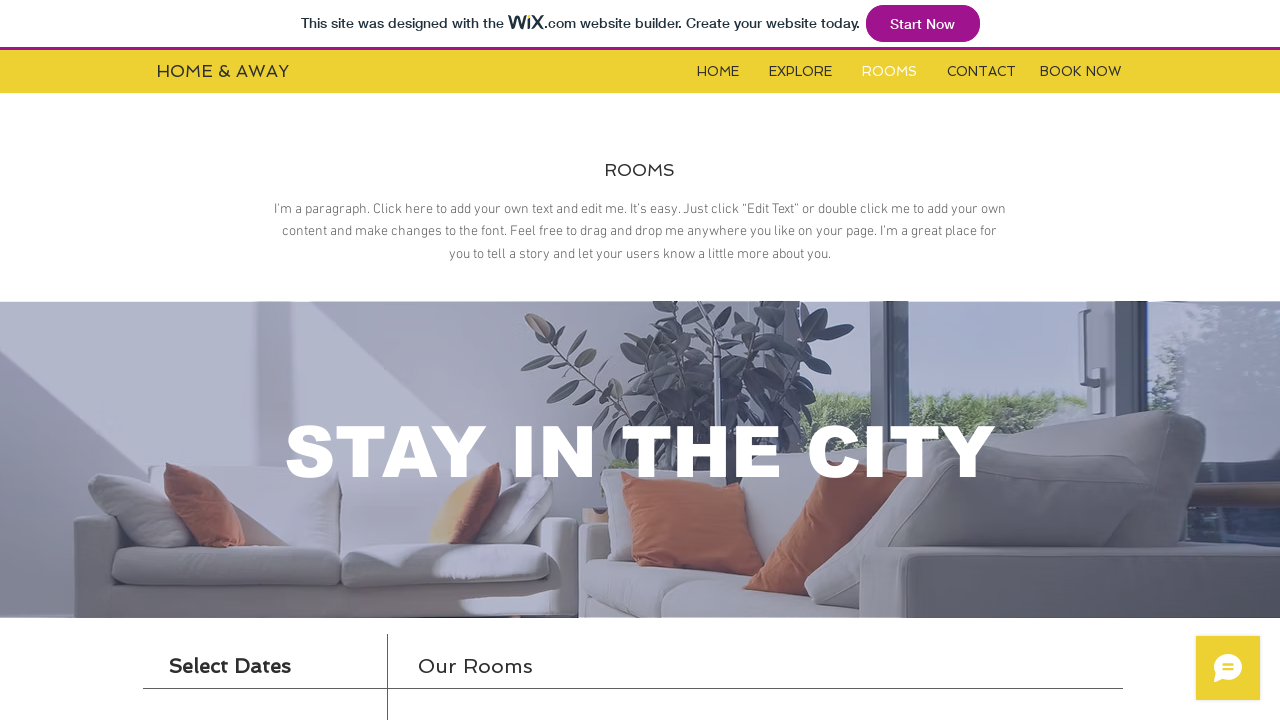

Obtained content frame from iframe
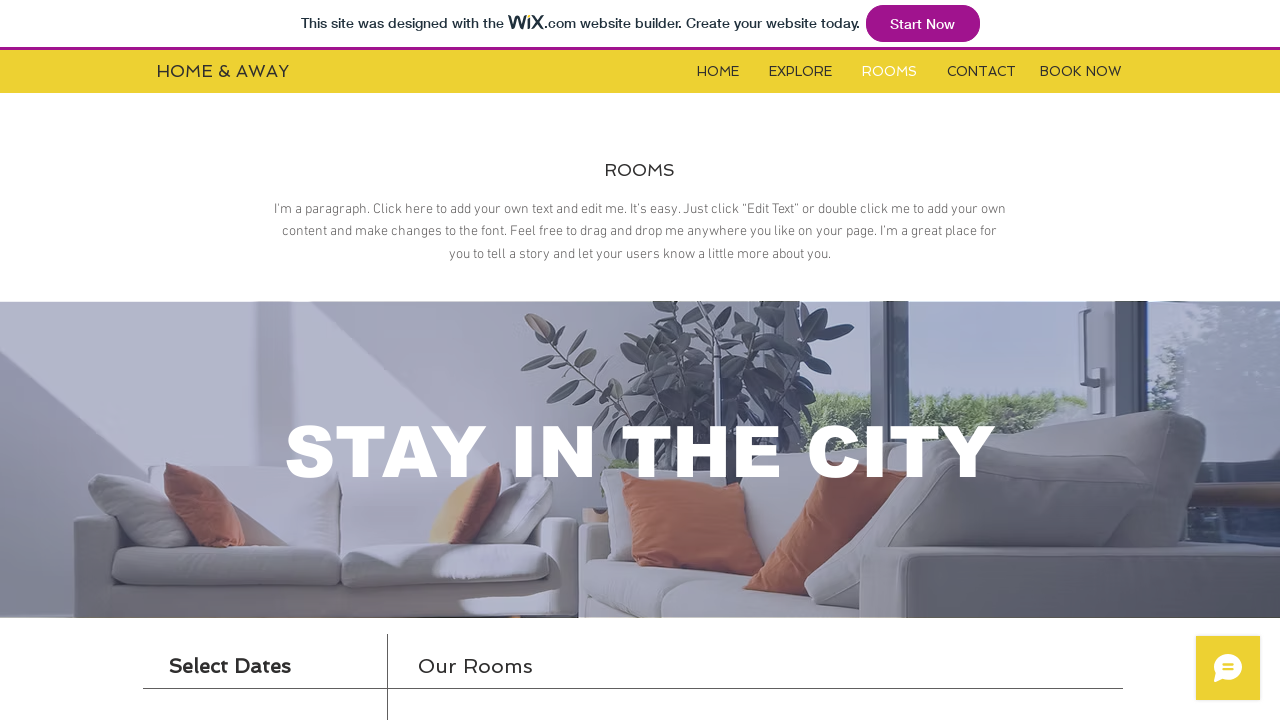

Waited for Standard Suite More Info button to be visible
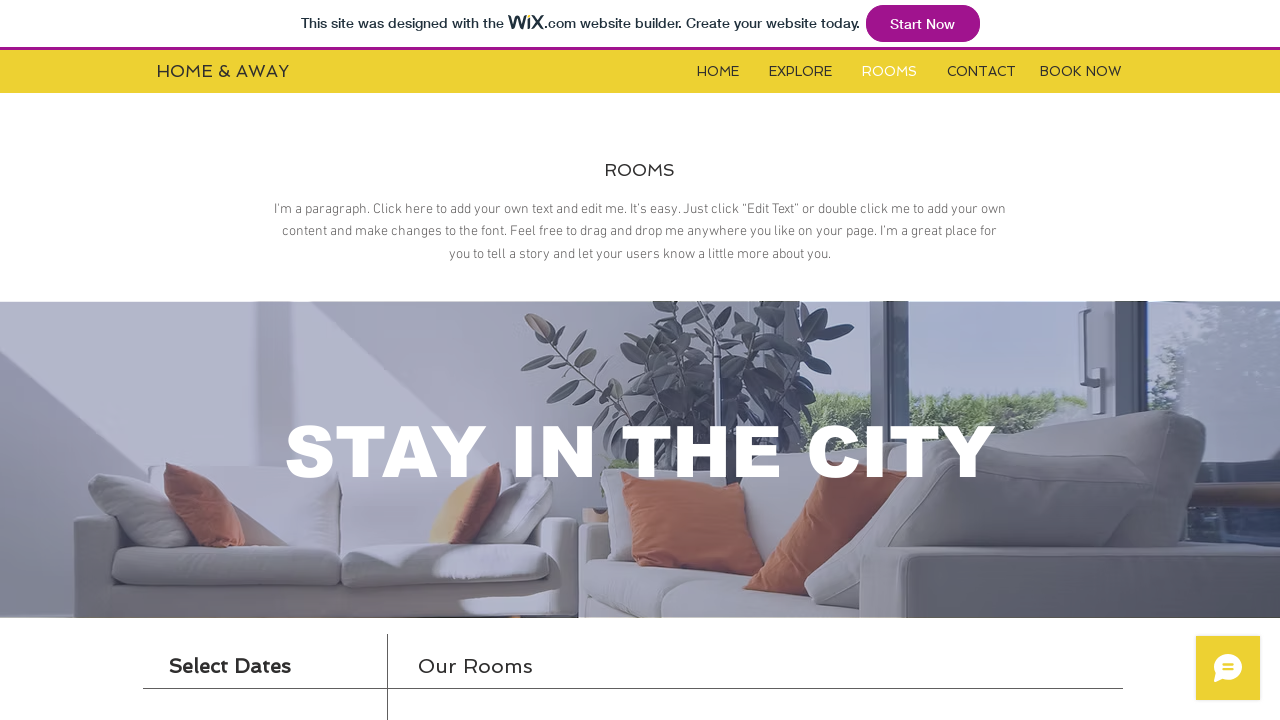

Clicked the More Info button for Standard Suite
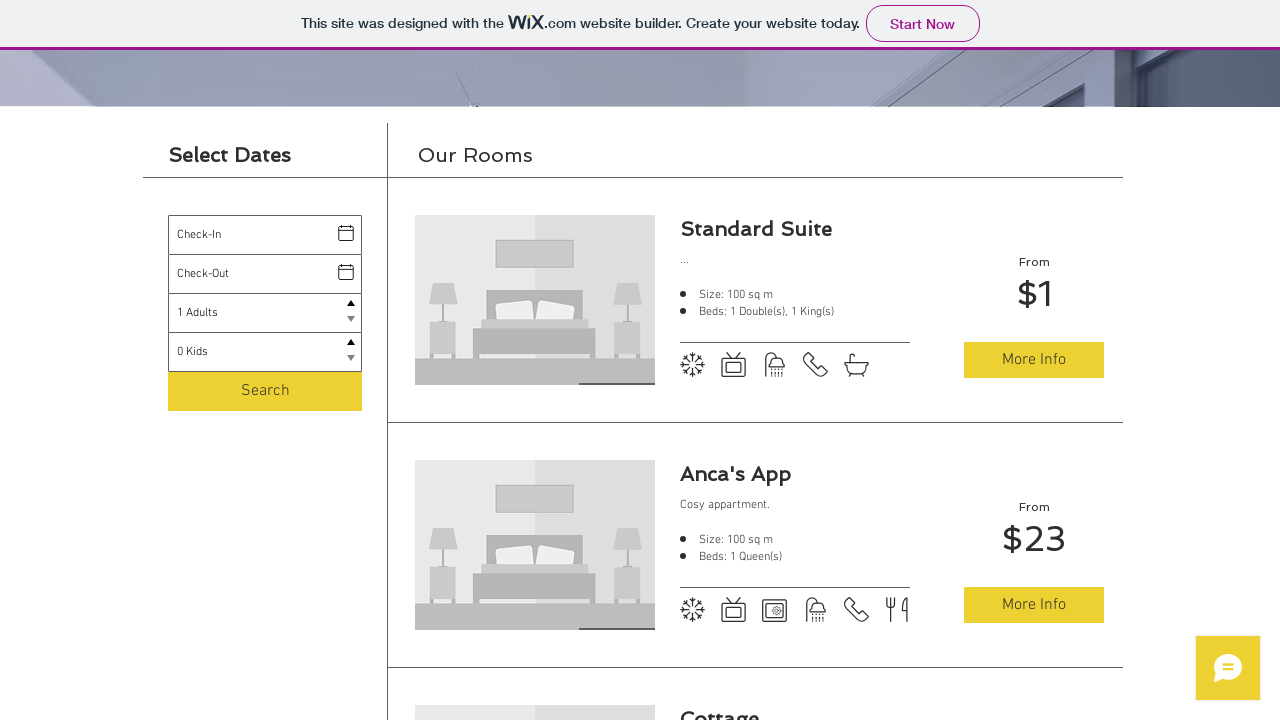

Navigation to room details page completed
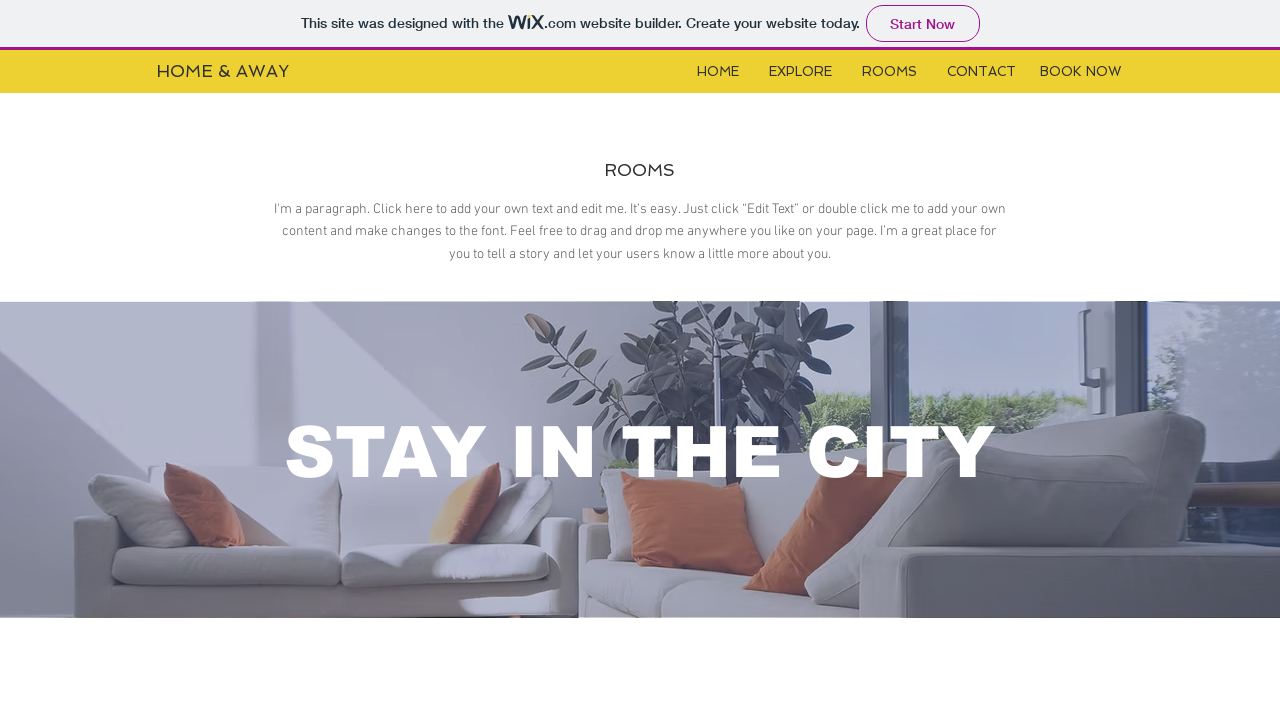

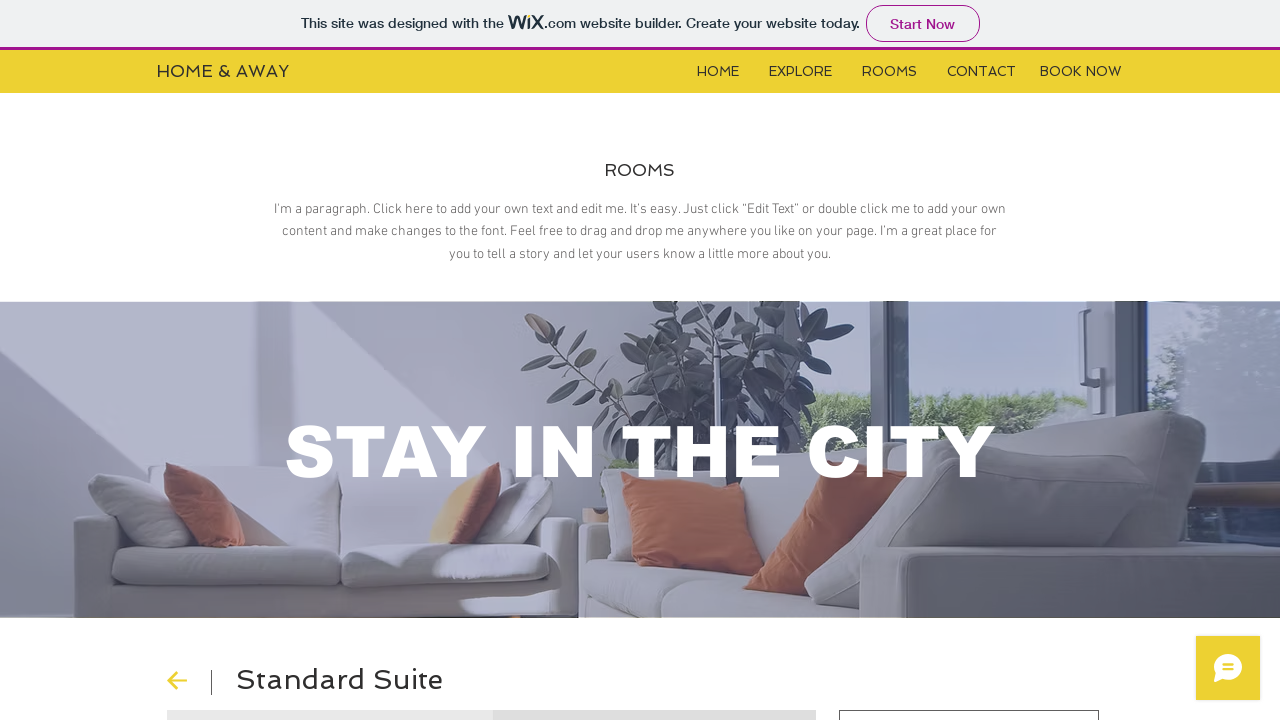